Tests a contact form submission by selecting a gender, filling in first name, last name, and message fields, then submitting and verifying a confirmation popup appears.

Starting URL: https://testqa.purse.tech/fake-contact

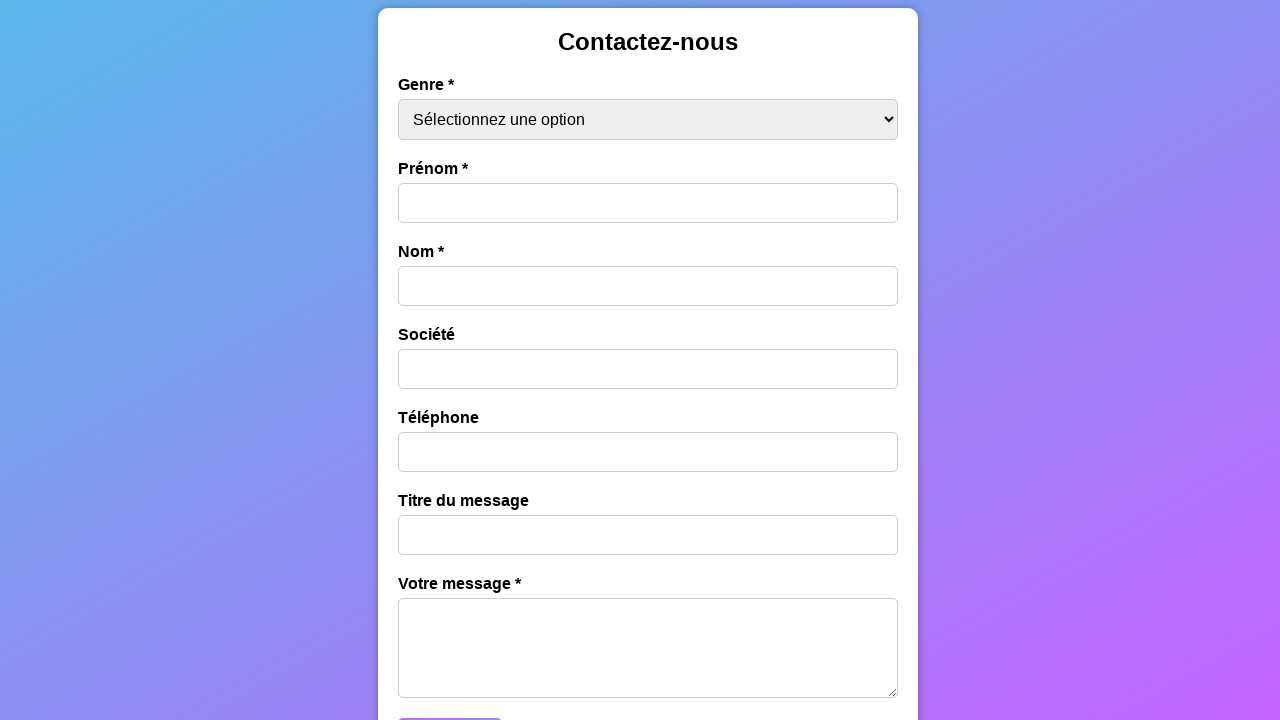

Selected 'female' from gender dropdown on #gender
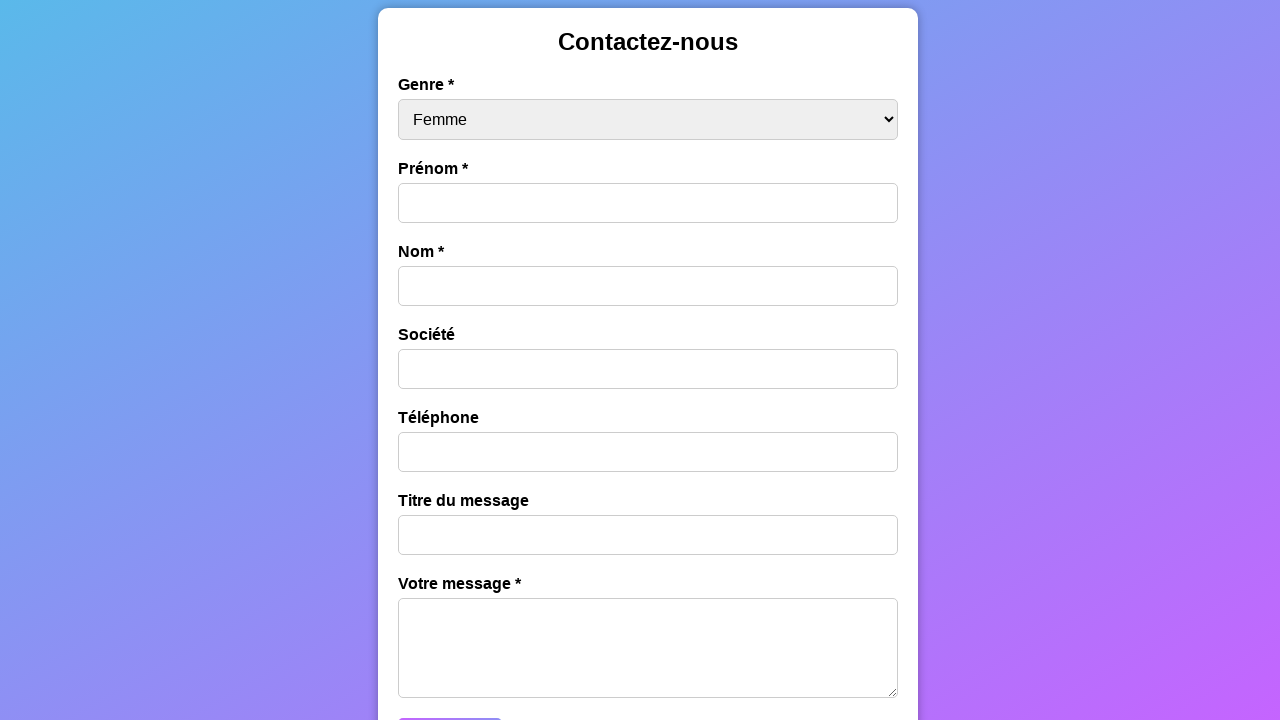

Filled first name field with 'Gregory' on input[name='first-name']
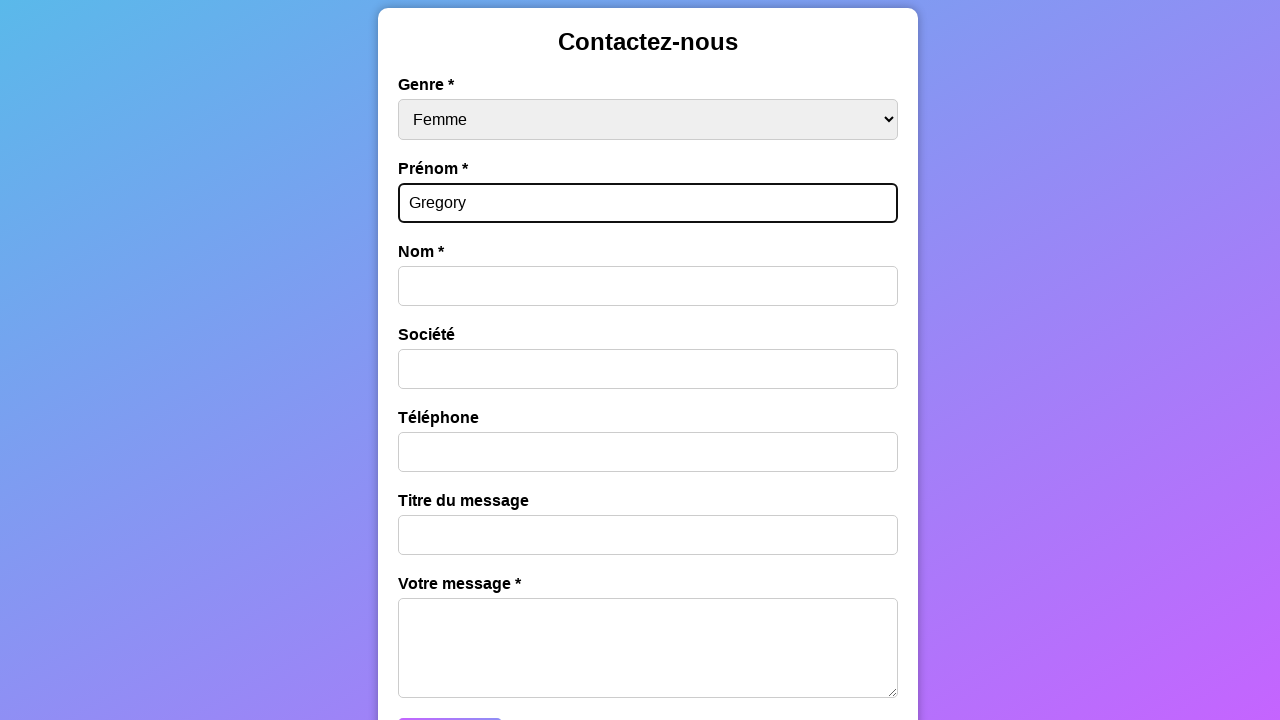

Filled last name field with 'CHAPITEAU' on input[name='last-name']
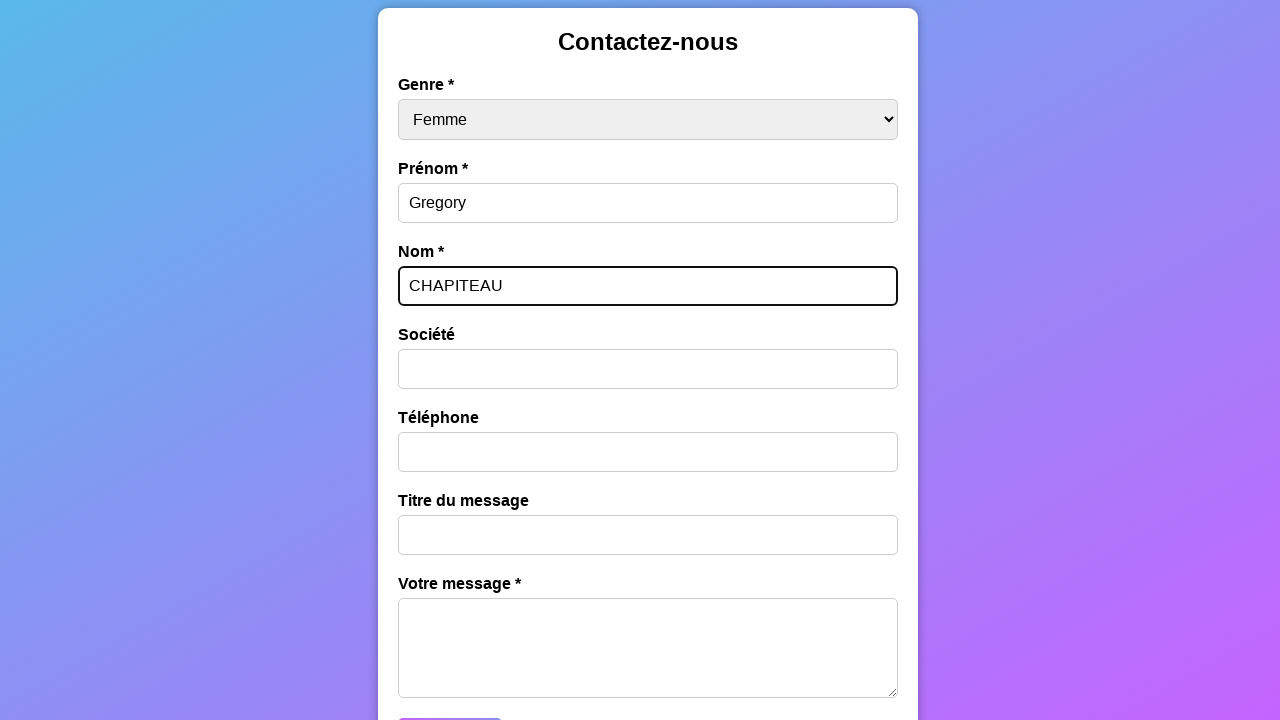

Filled message field with 'Lorem Ipsum valoris' on #message
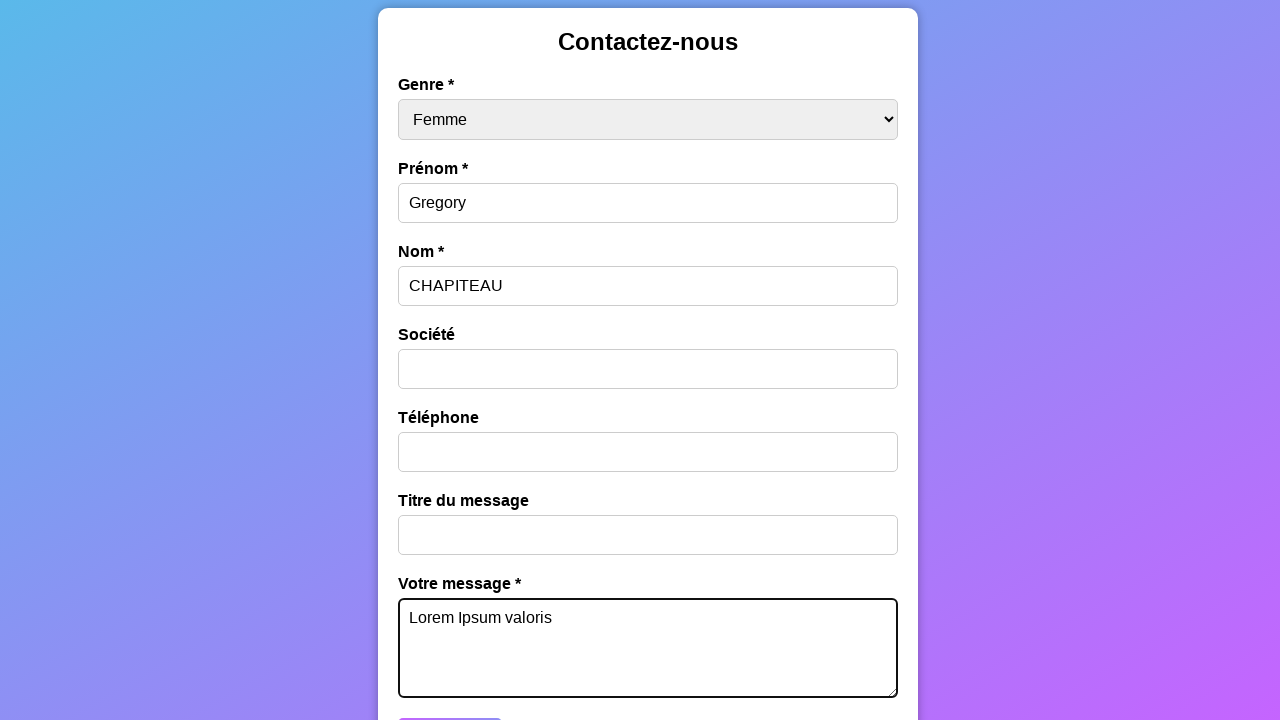

Clicked submit button to submit contact form at (450, 701) on #submit-button
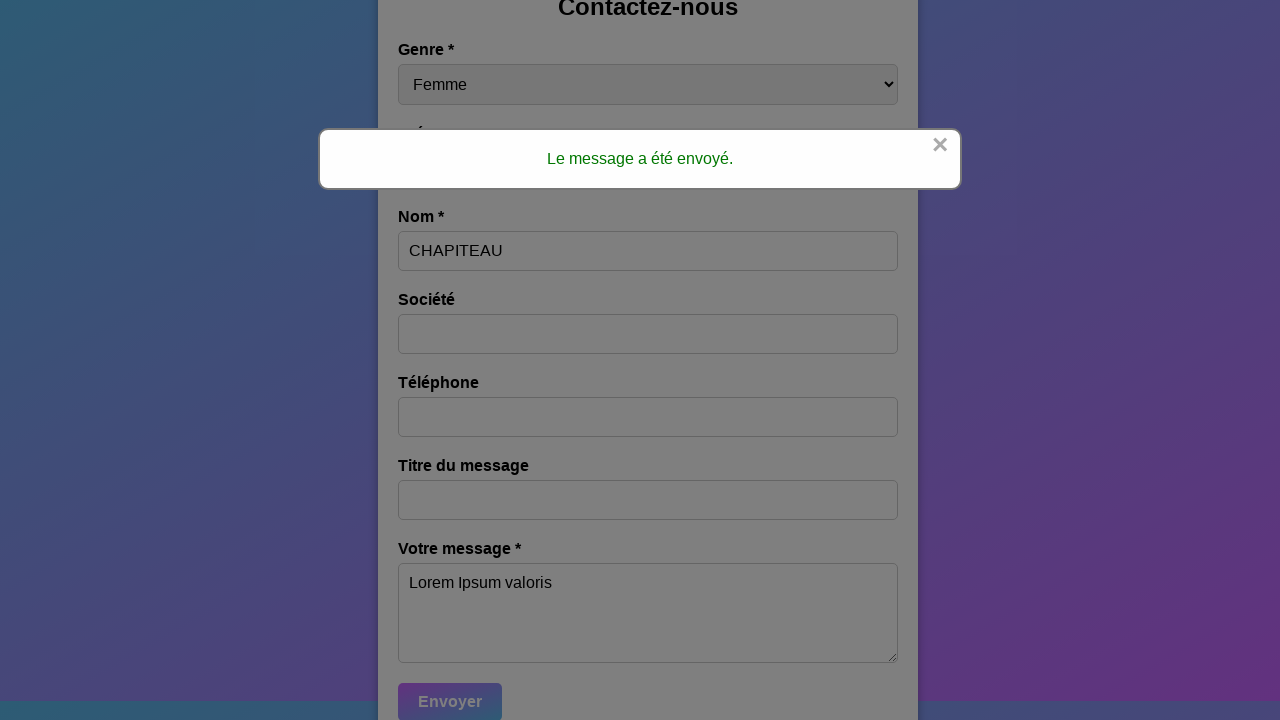

Confirmation popup appeared after form submission
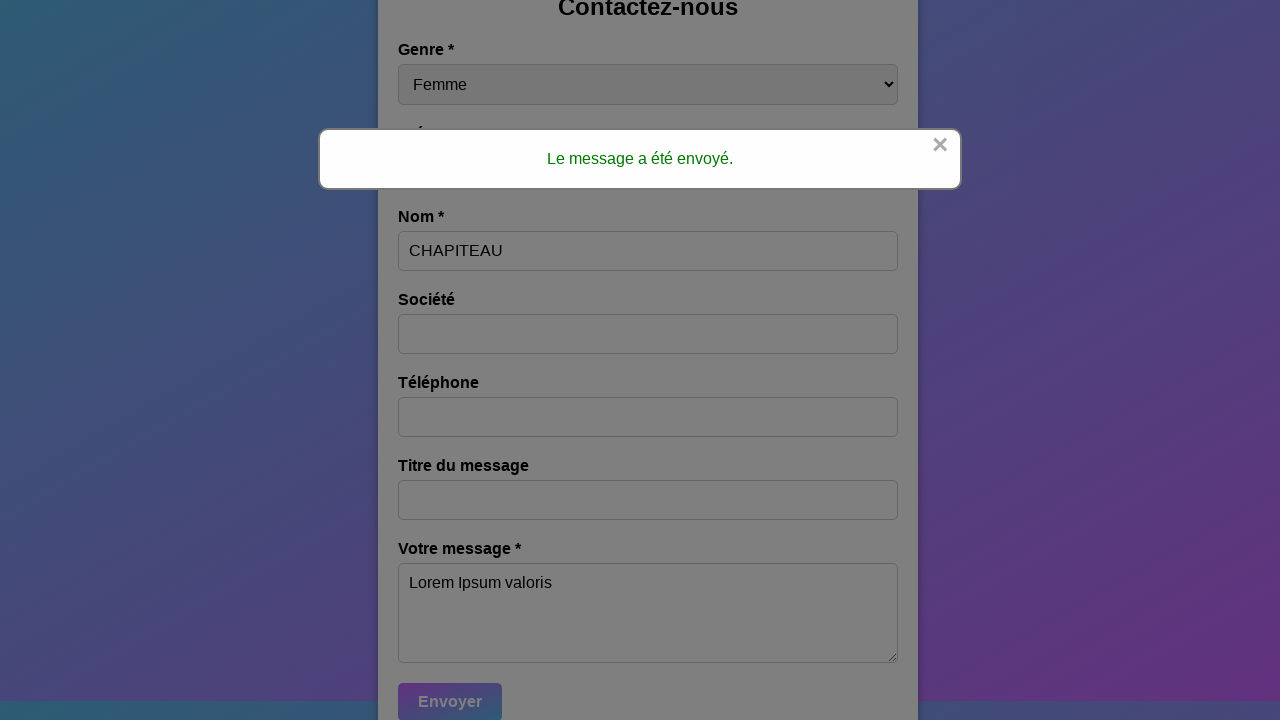

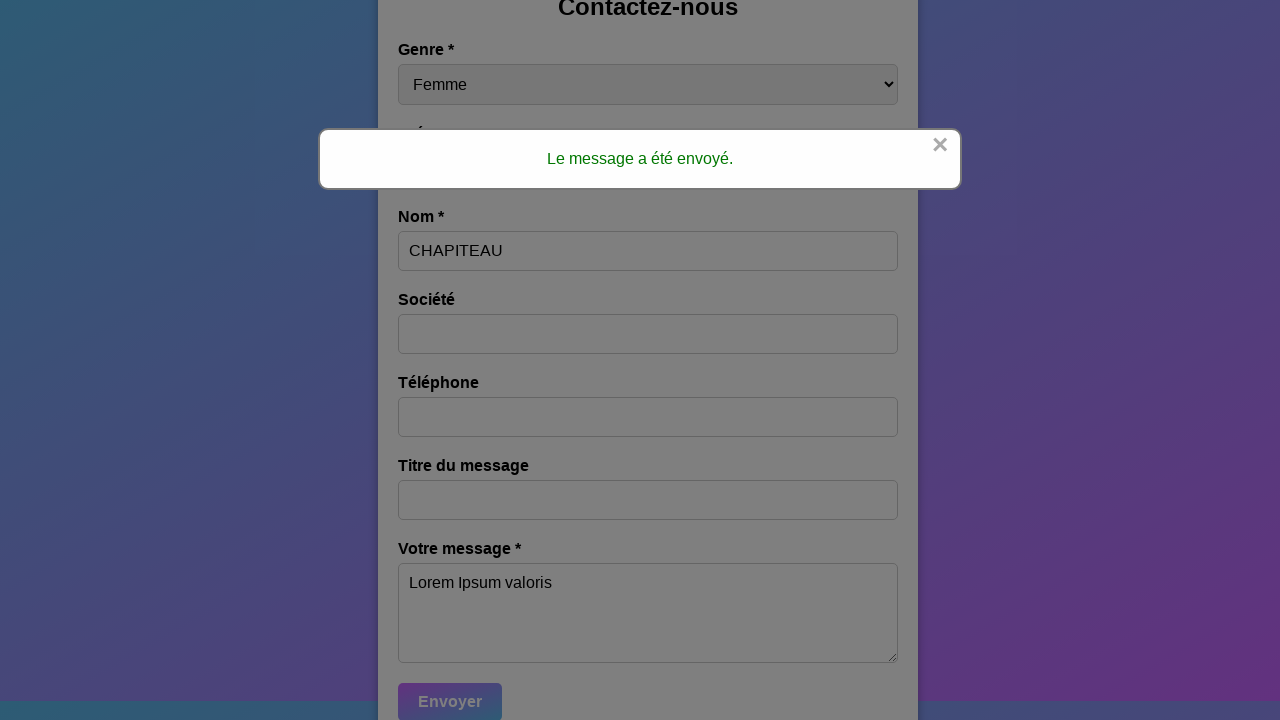